Tests page scrolling functionality by scrolling down the Selenium website using JavaScript execution, then scrolling back up partially.

Starting URL: https://www.selenium.dev/

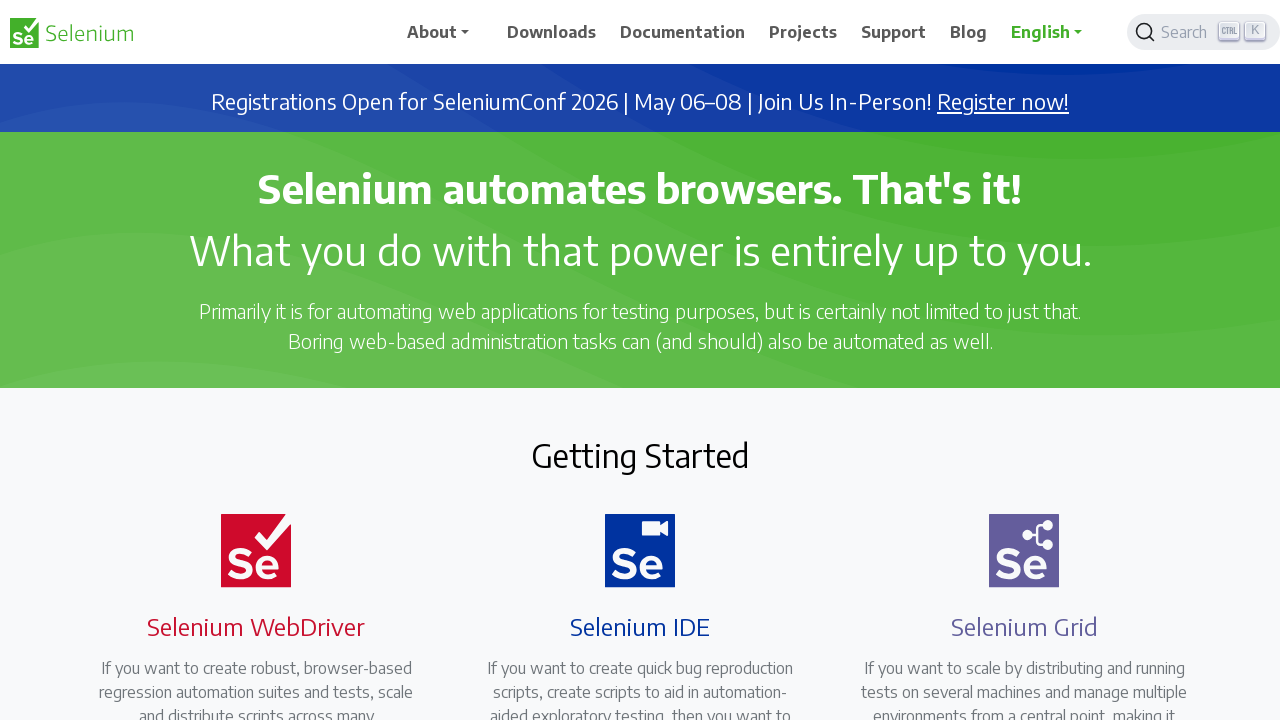

Scrolled down to y-coordinate 5000 on Selenium website
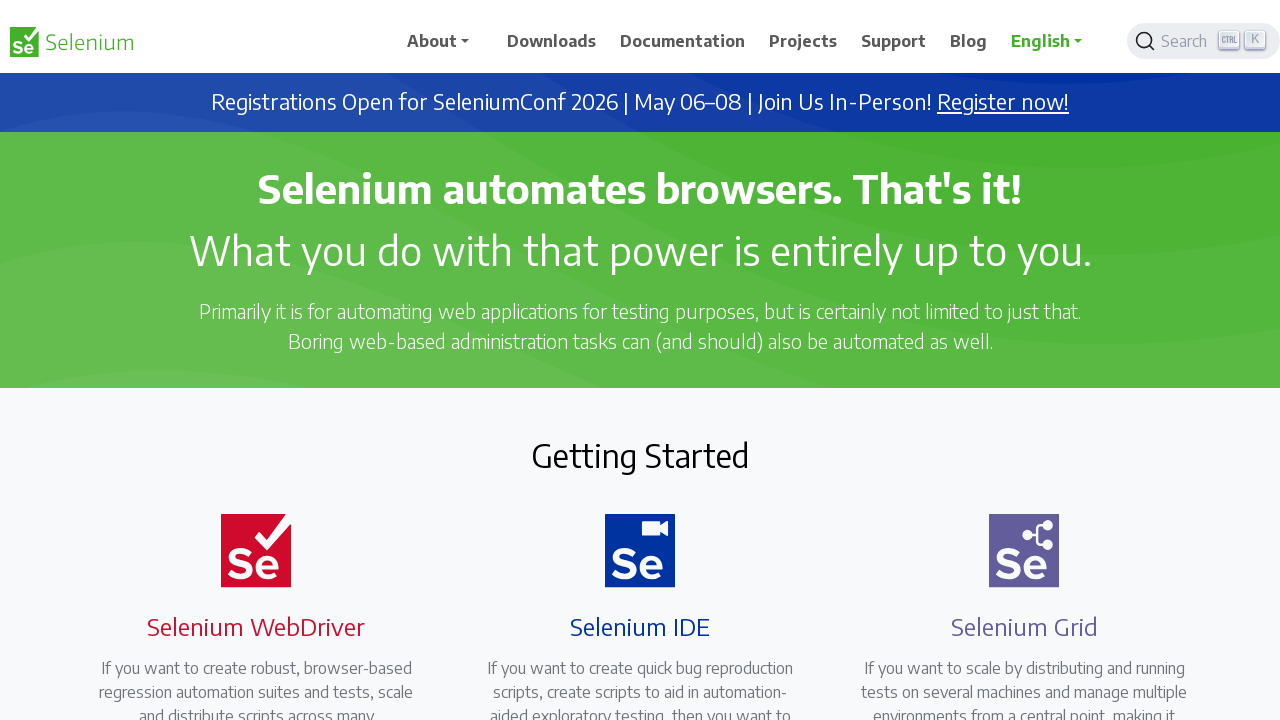

Scrolled back up by 500 pixels
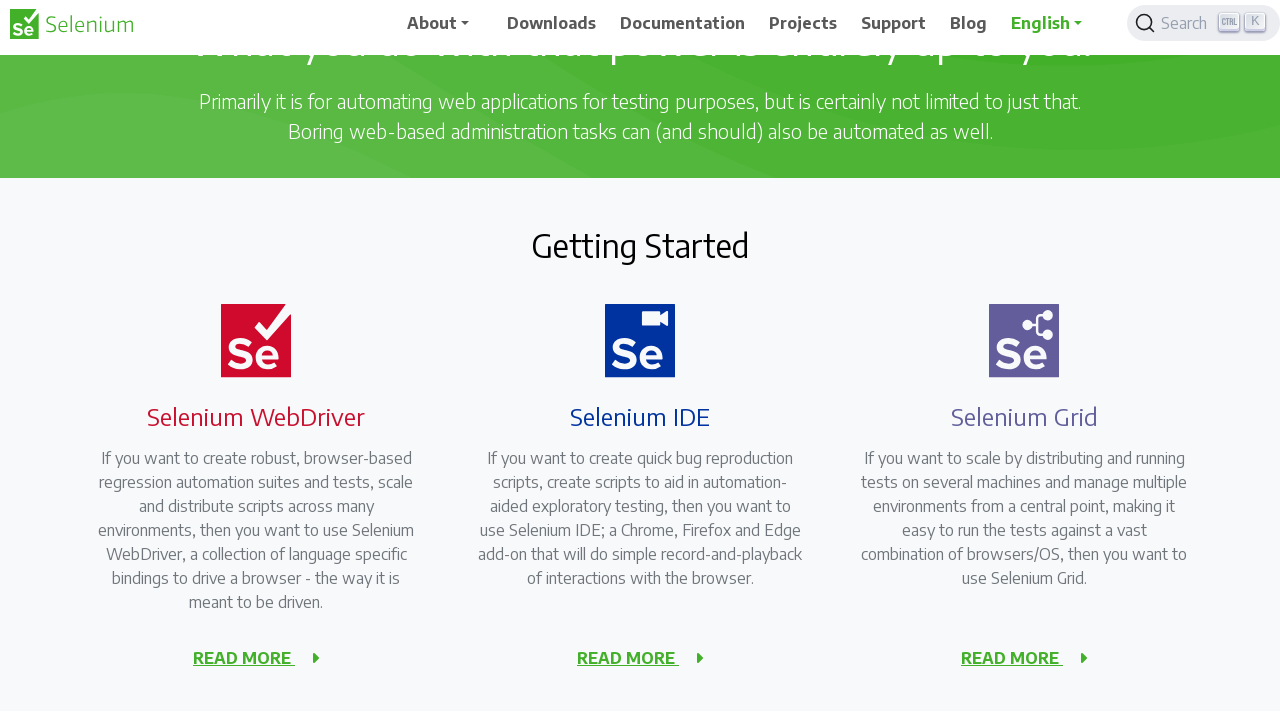

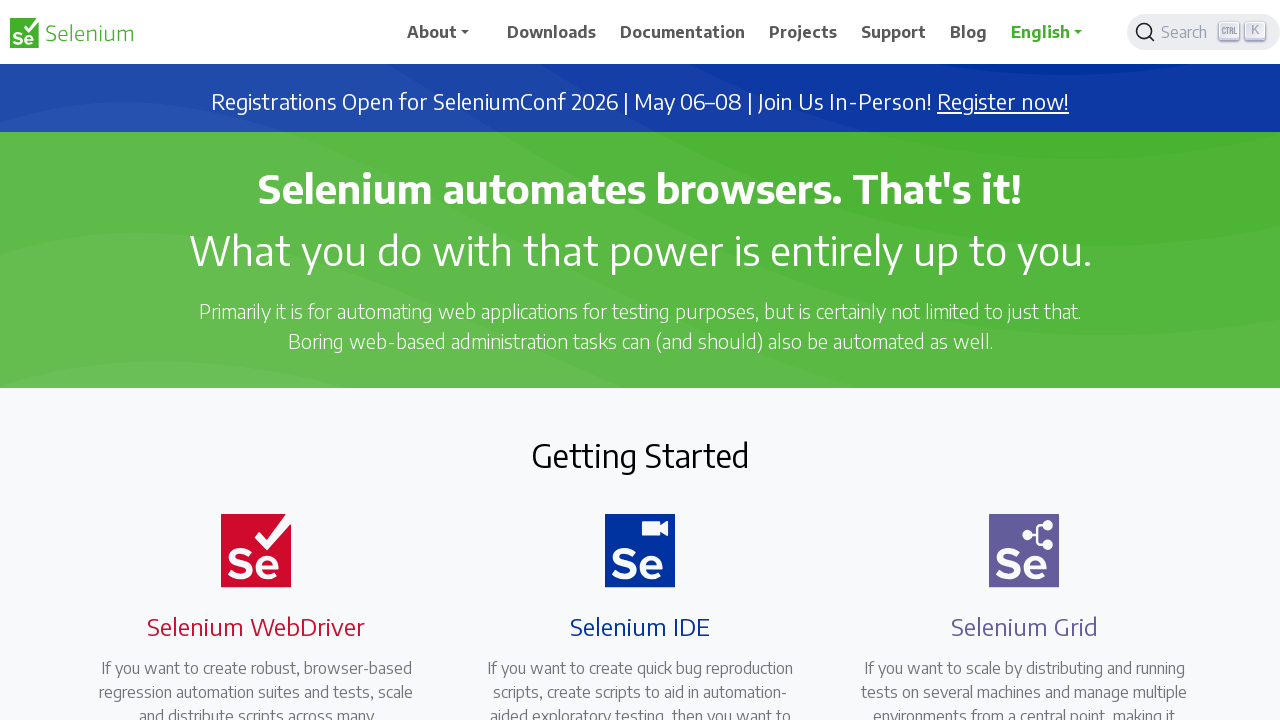